Tests the search functionality on python.org by entering "pandas" into the search field

Starting URL: https://python.org

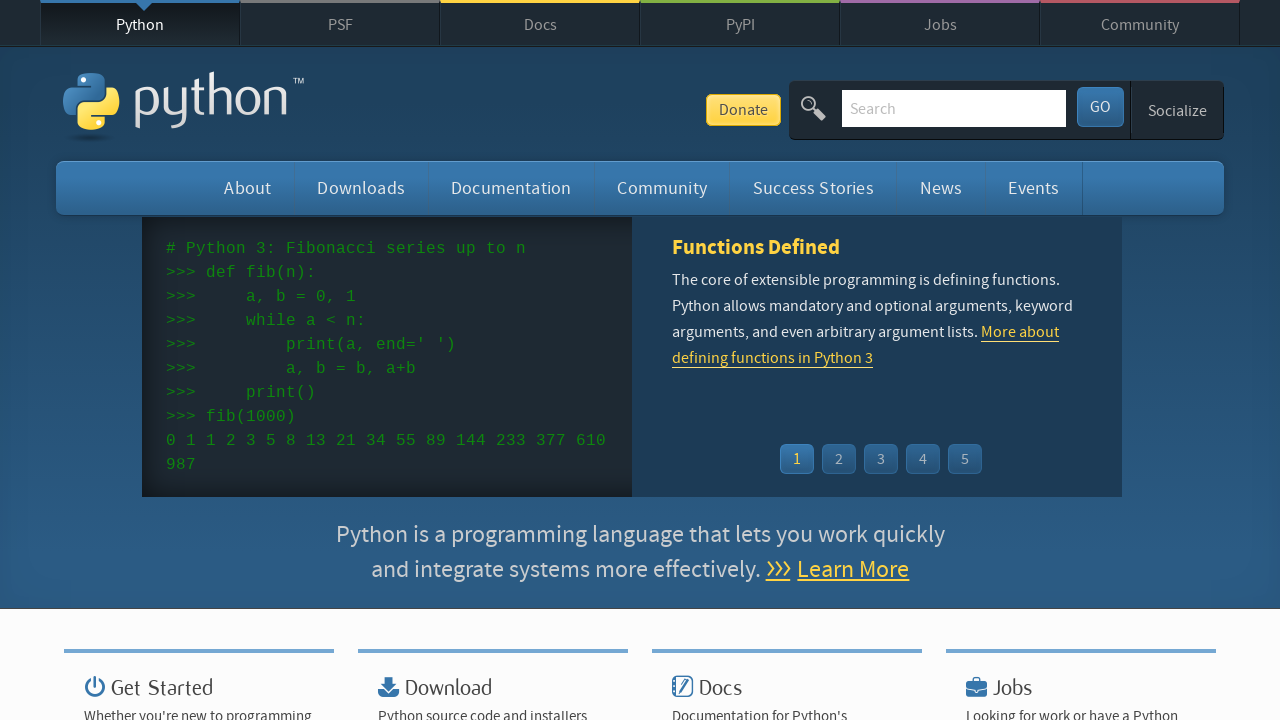

Cleared the search field on python.org on form.search-the-site fieldset input.search-field
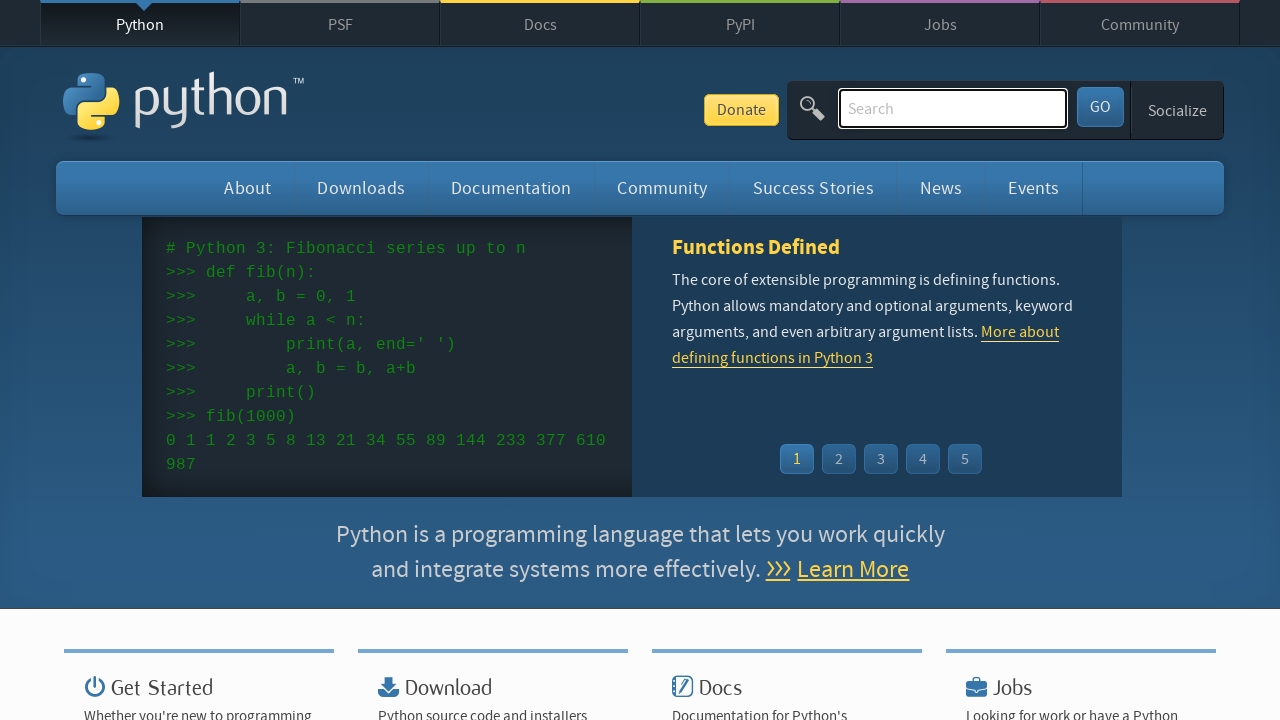

Entered 'pandas' into the search field on form.search-the-site fieldset input.search-field
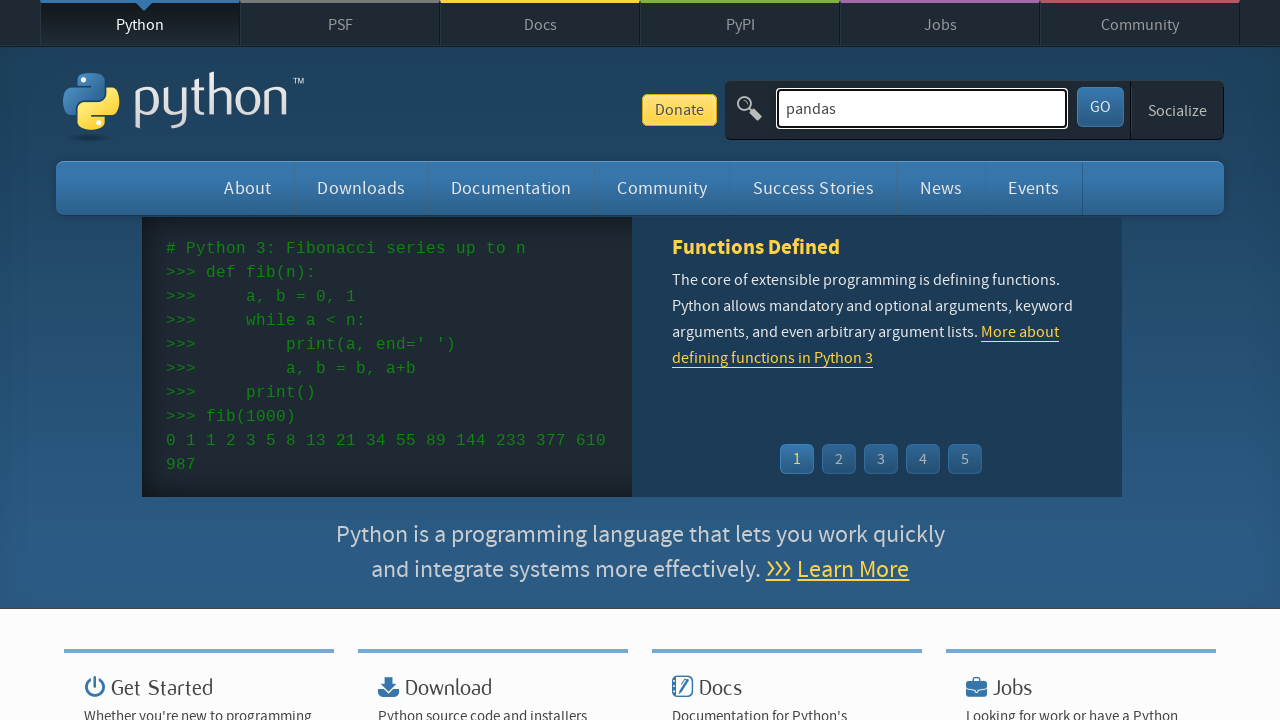

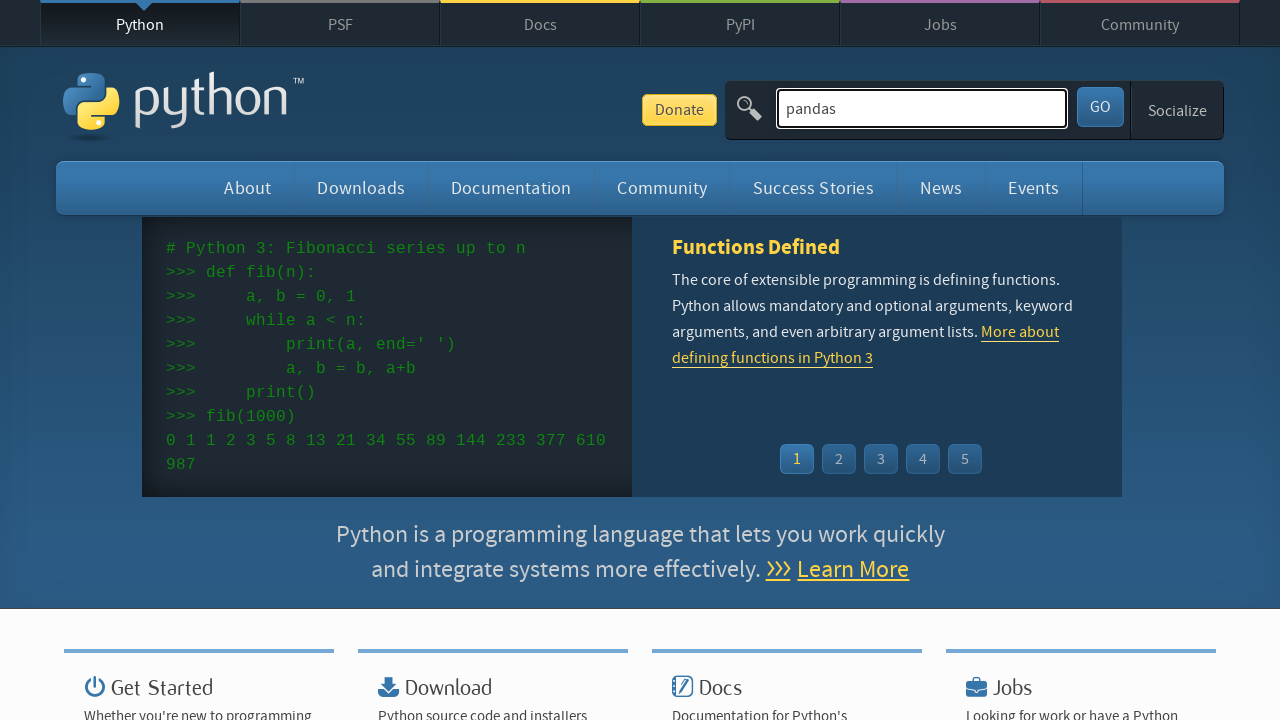